Navigates to the OrangeHRM demo site and verifies the page loads by checking the current URL

Starting URL: https://opensource-demo.orangehrmlive.com

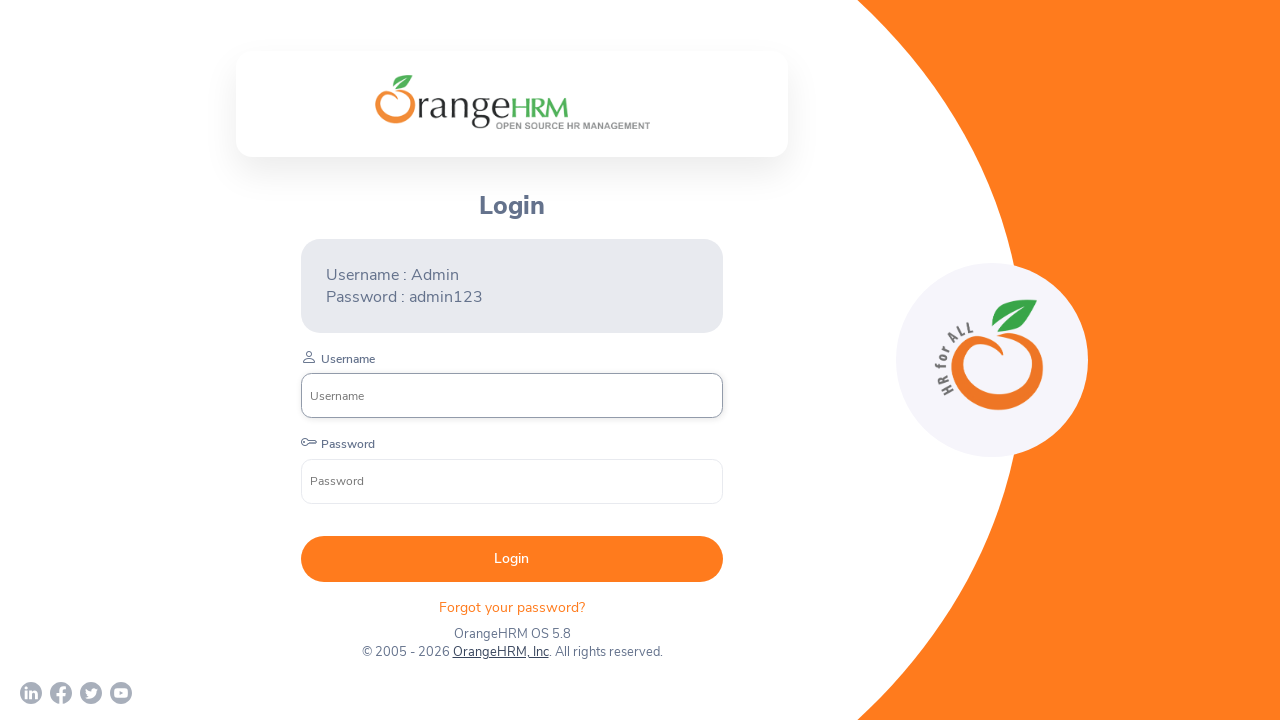

Waited for page to fully load (domcontentloaded state)
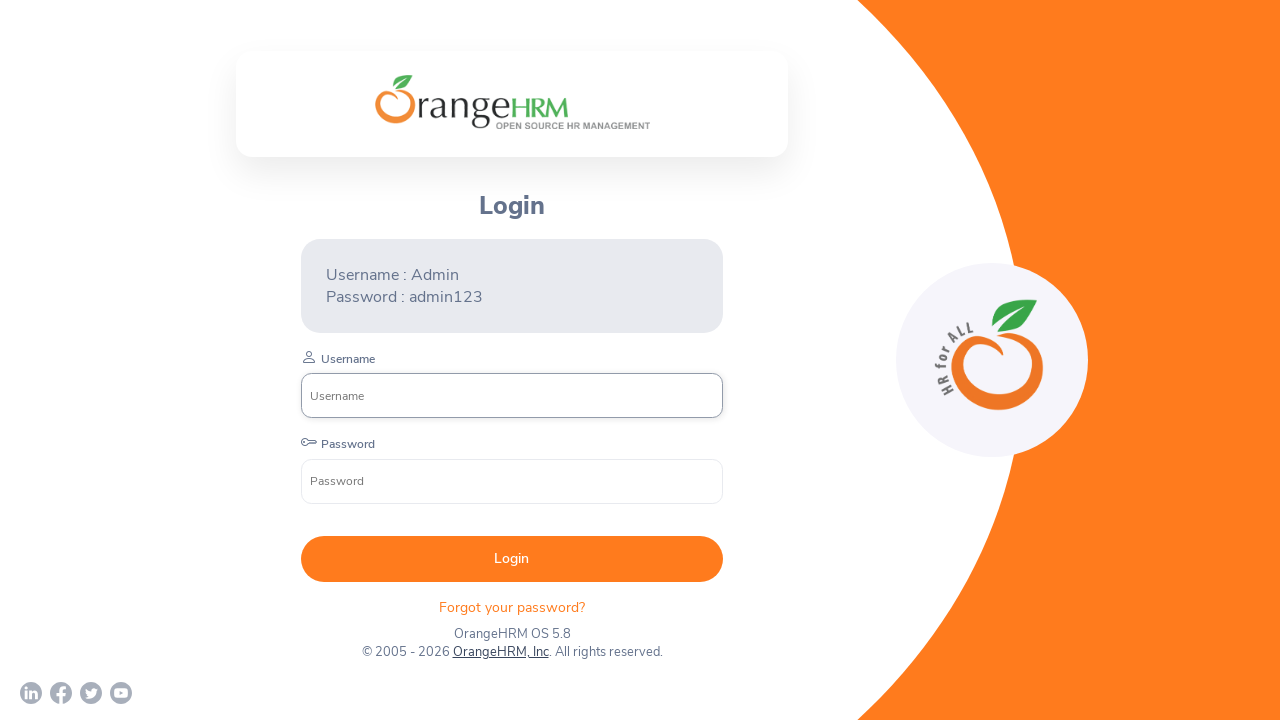

Retrieved current URL: https://opensource-demo.orangehrmlive.com/web/index.php/auth/login
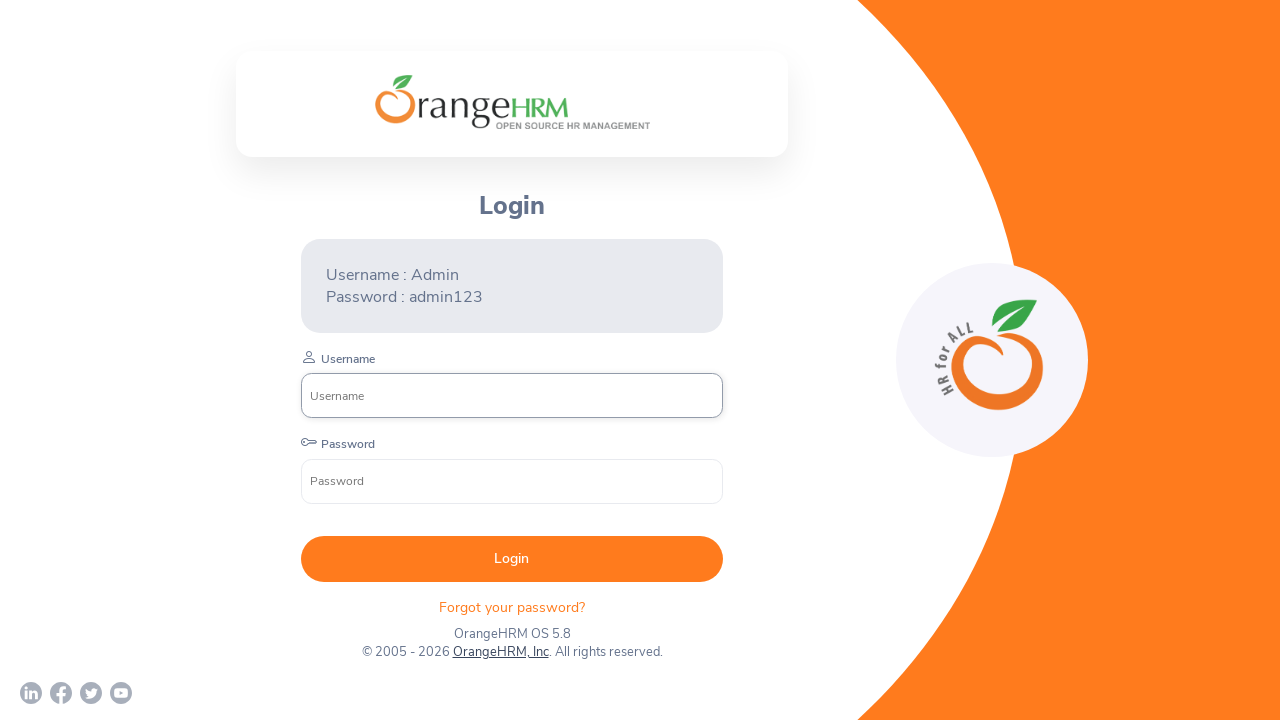

Printed current URL to console
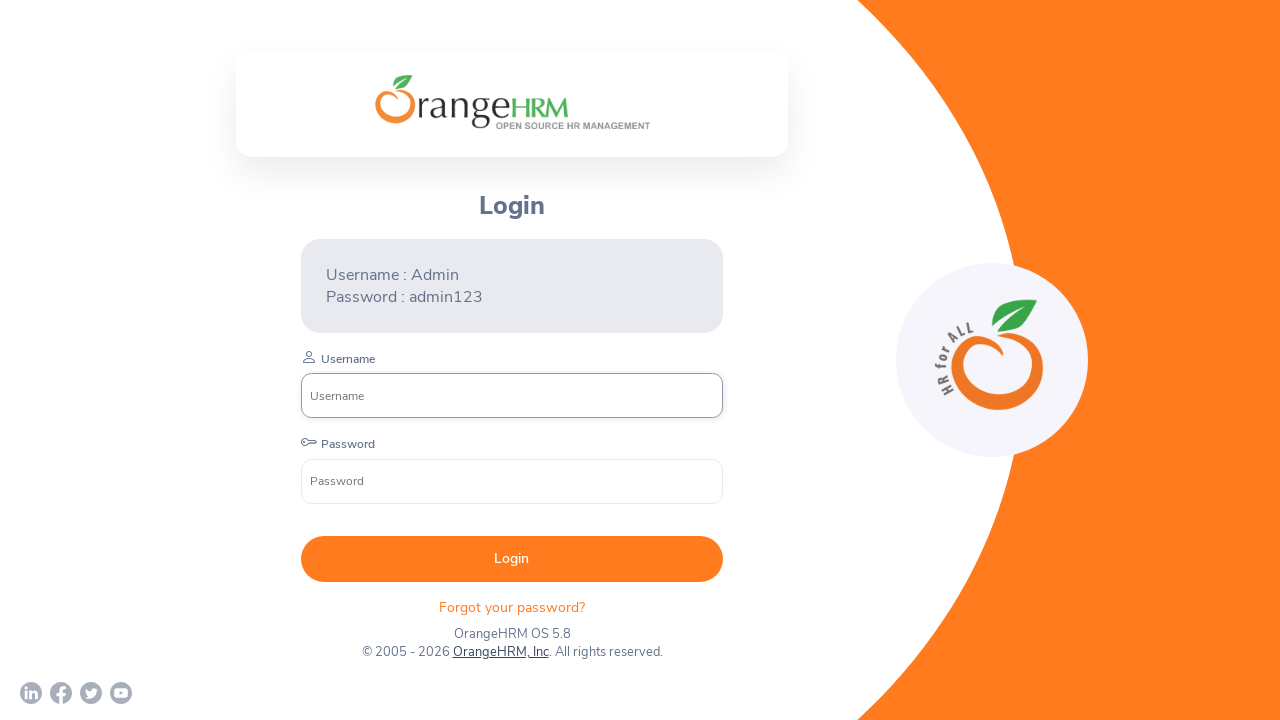

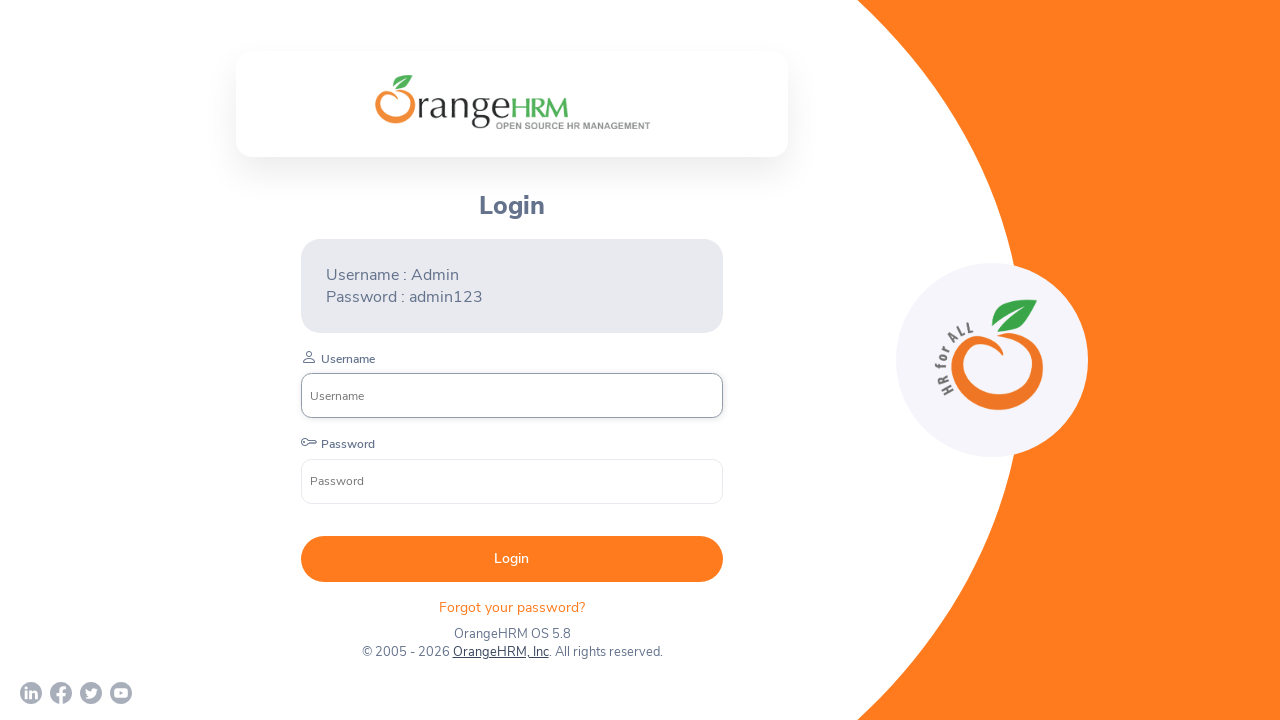